Tests autocomplete functionality by typing partial text and selecting a matching suggestion from the dropdown

Starting URL: https://demo.automationtesting.in/AutoComplete.html

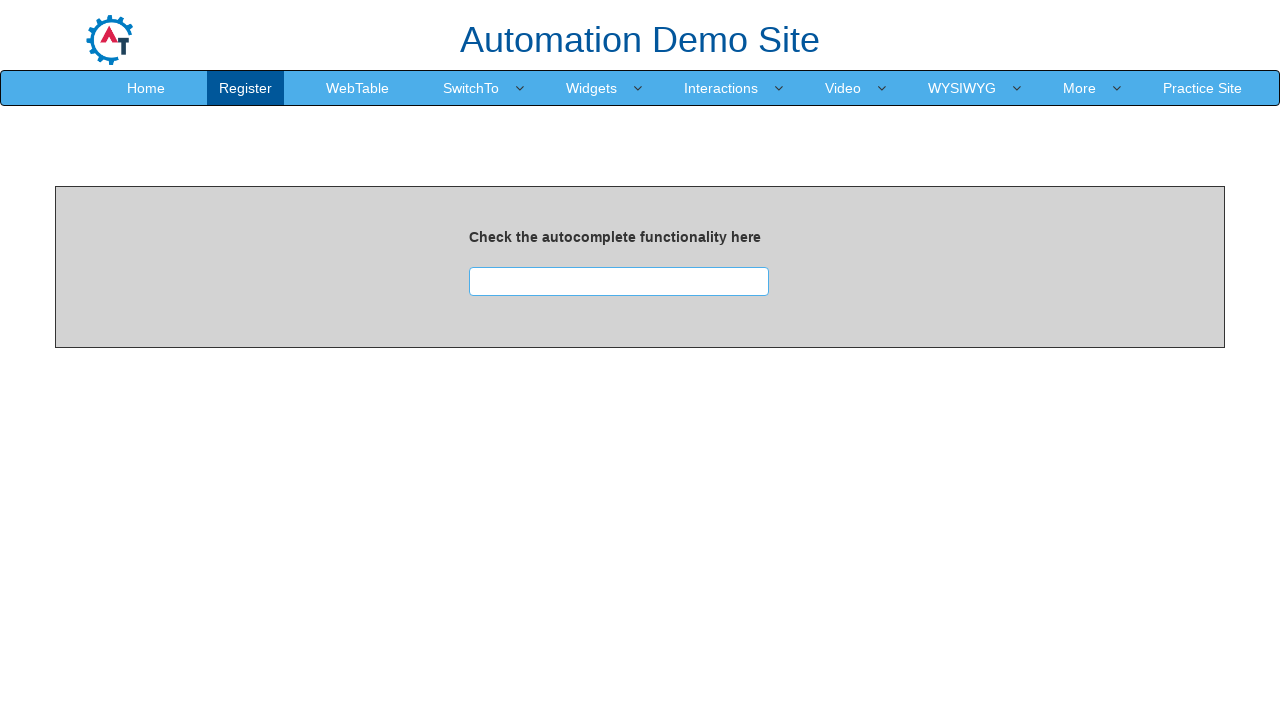

Typed 'aus' in search box to trigger autocomplete on input#searchbox
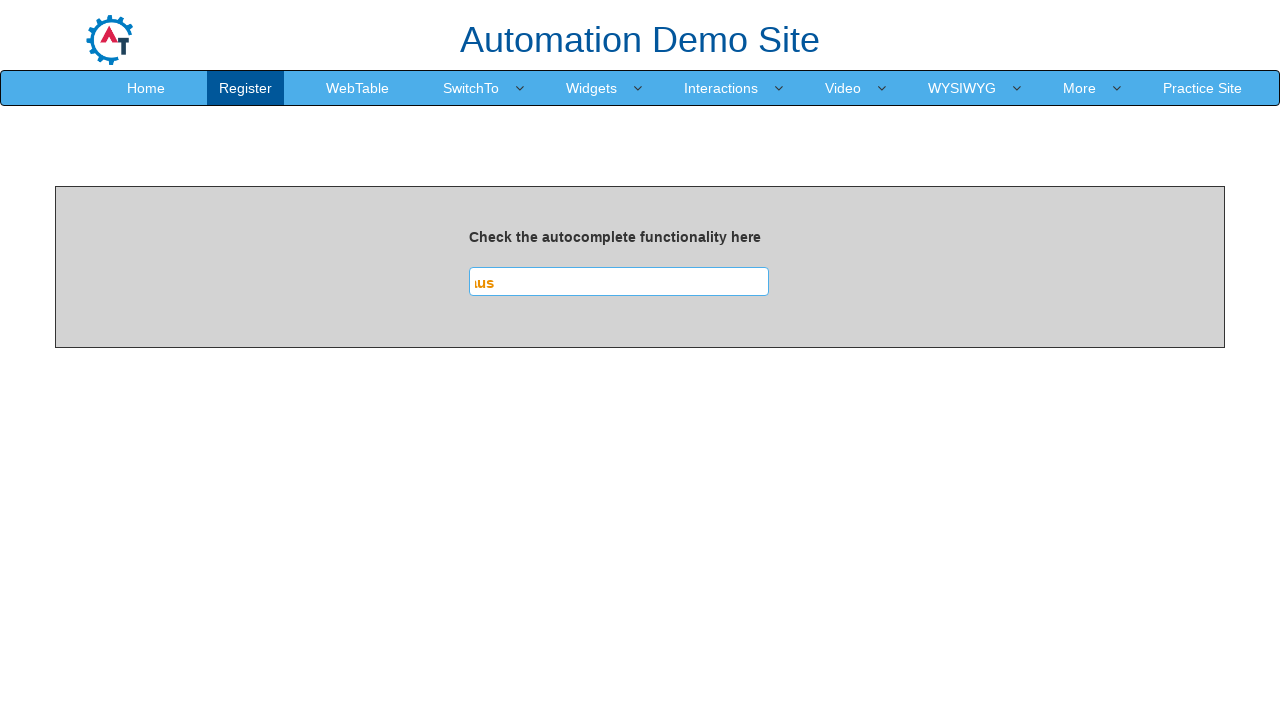

Autocomplete suggestions dropdown appeared
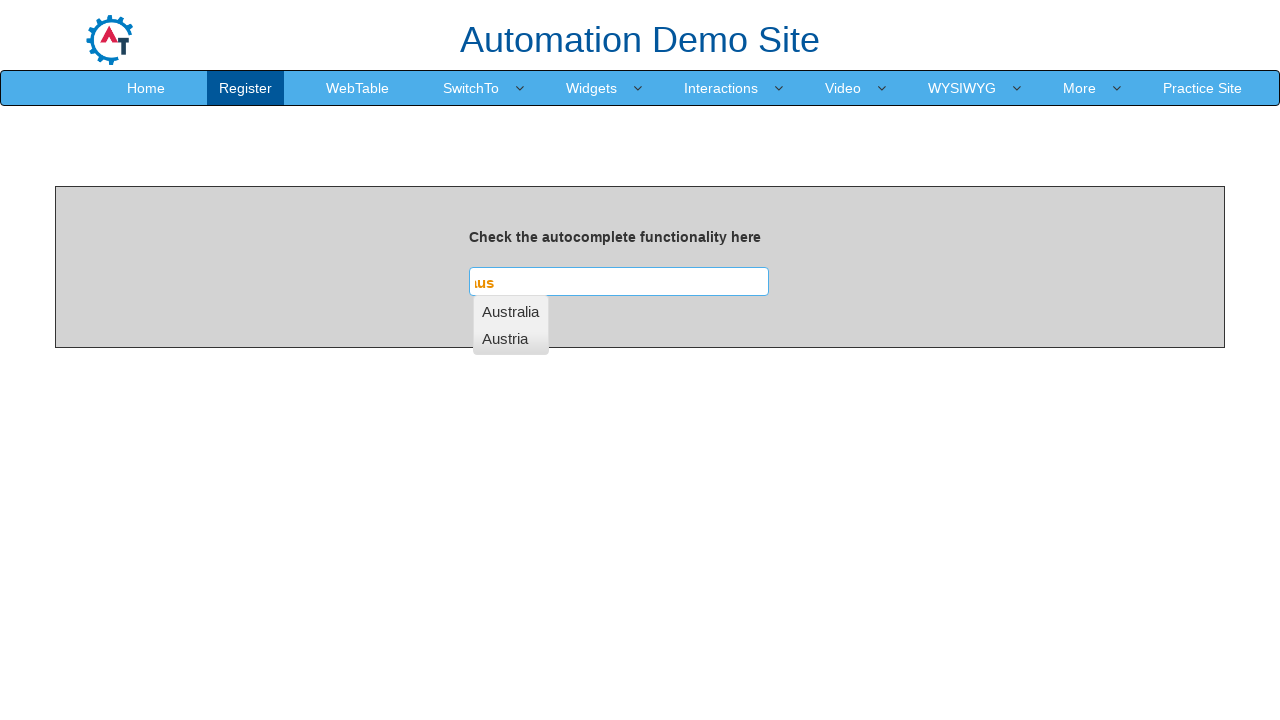

Clicked 'Australia' from autocomplete suggestions at (511, 311) on ul#ui-id-1 li >> nth=0
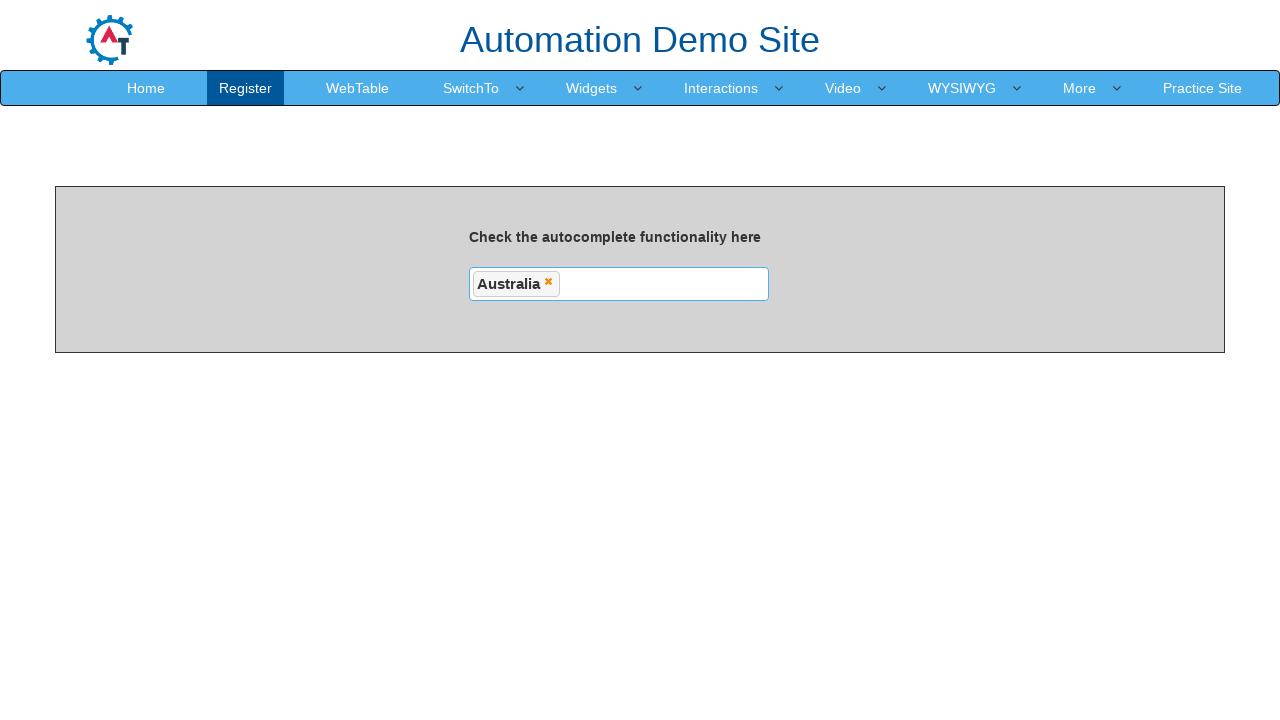

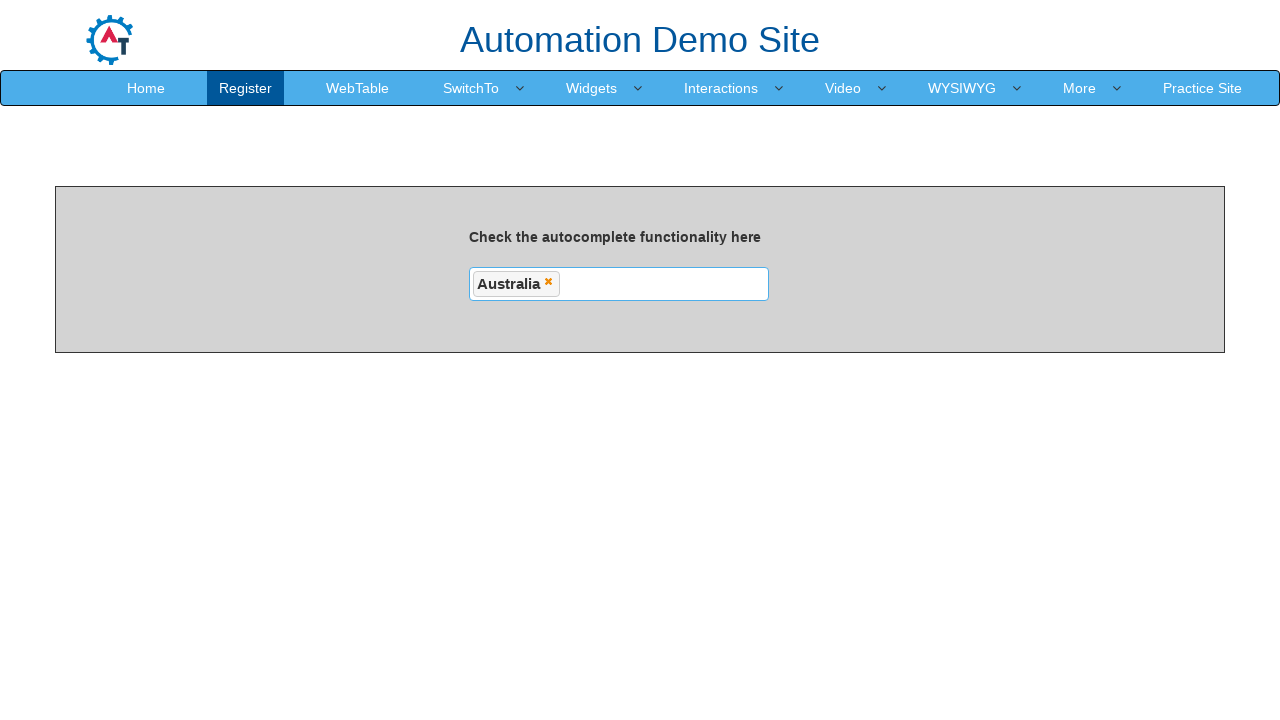